Tests the add/remove element functionality by clicking the Add Element button, verifying the Remove button appears, then clicking Remove and verifying the page title is visible again

Starting URL: https://testotomasyonu.com/addremove/

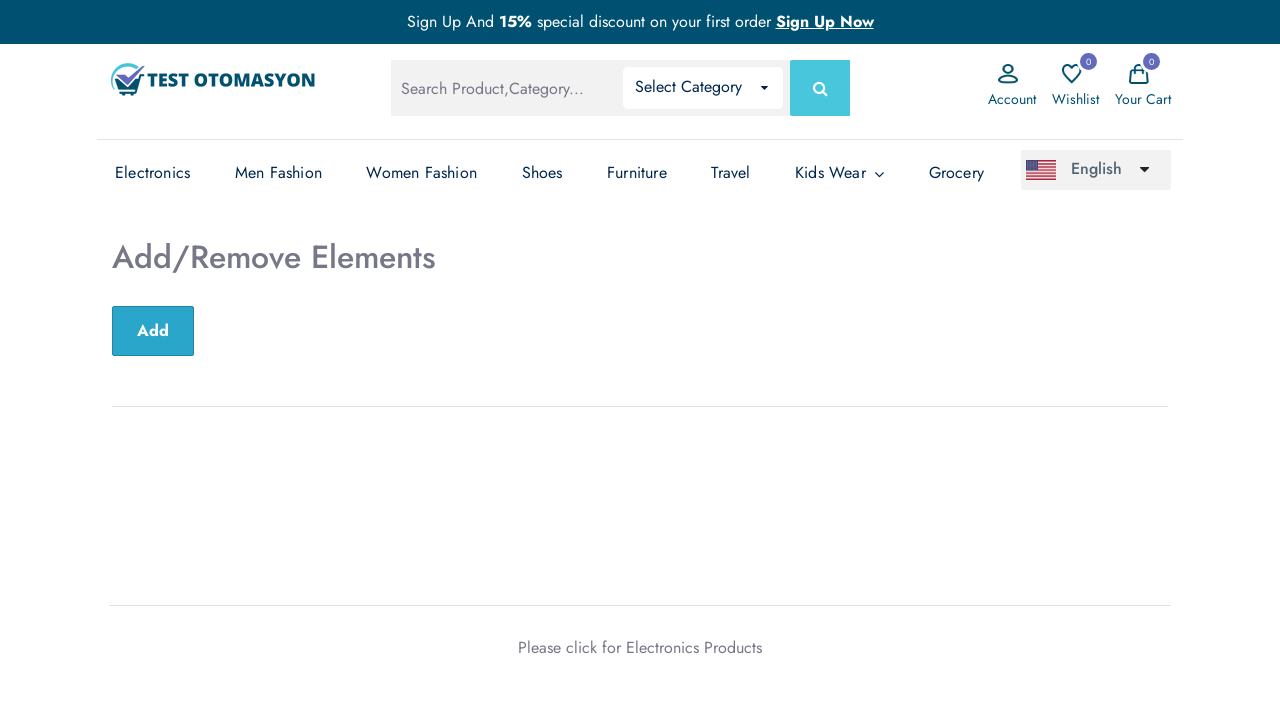

Clicked Add Element button at (153, 331) on #sub-btn
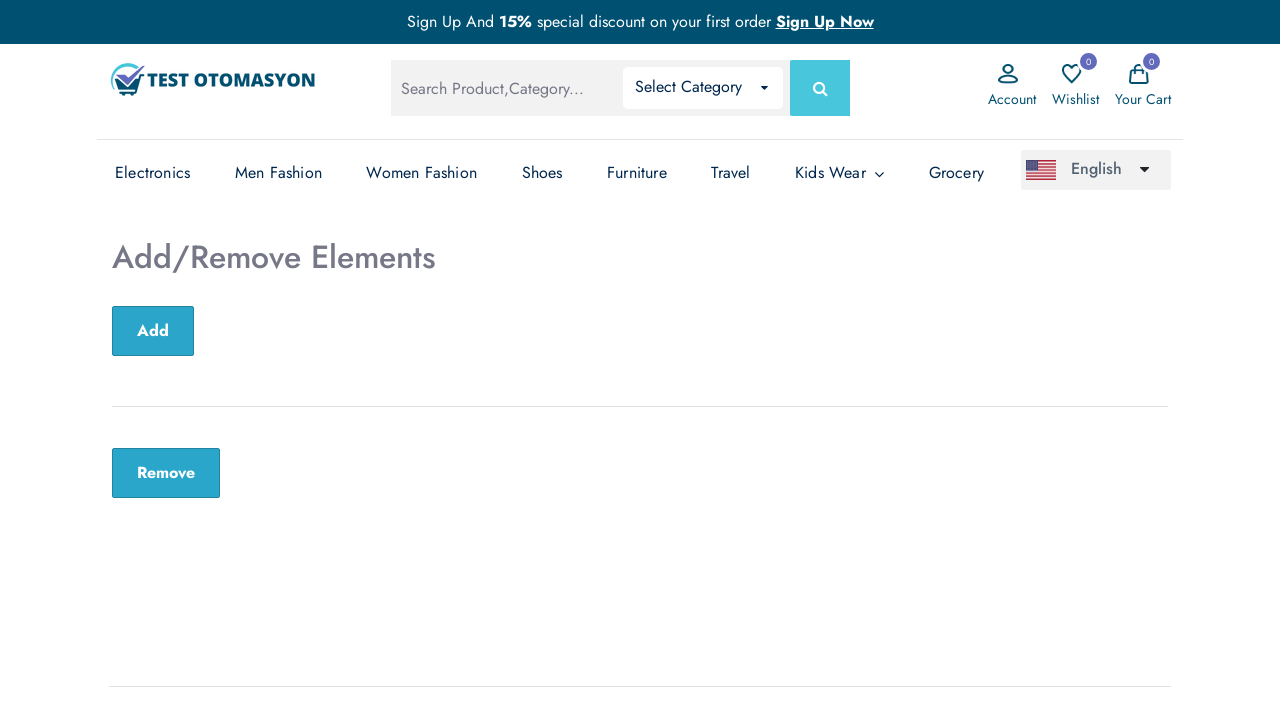

Remove button appeared and is visible
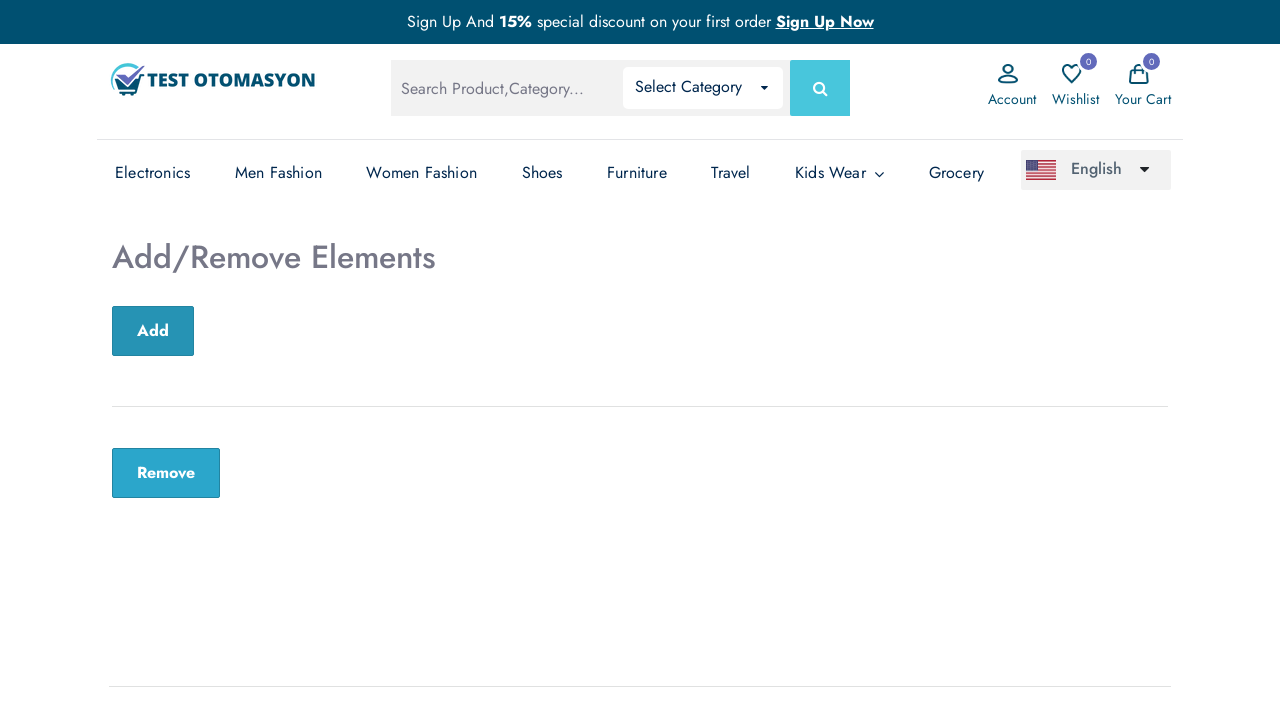

Clicked Remove button at (166, 473) on .remove-btn
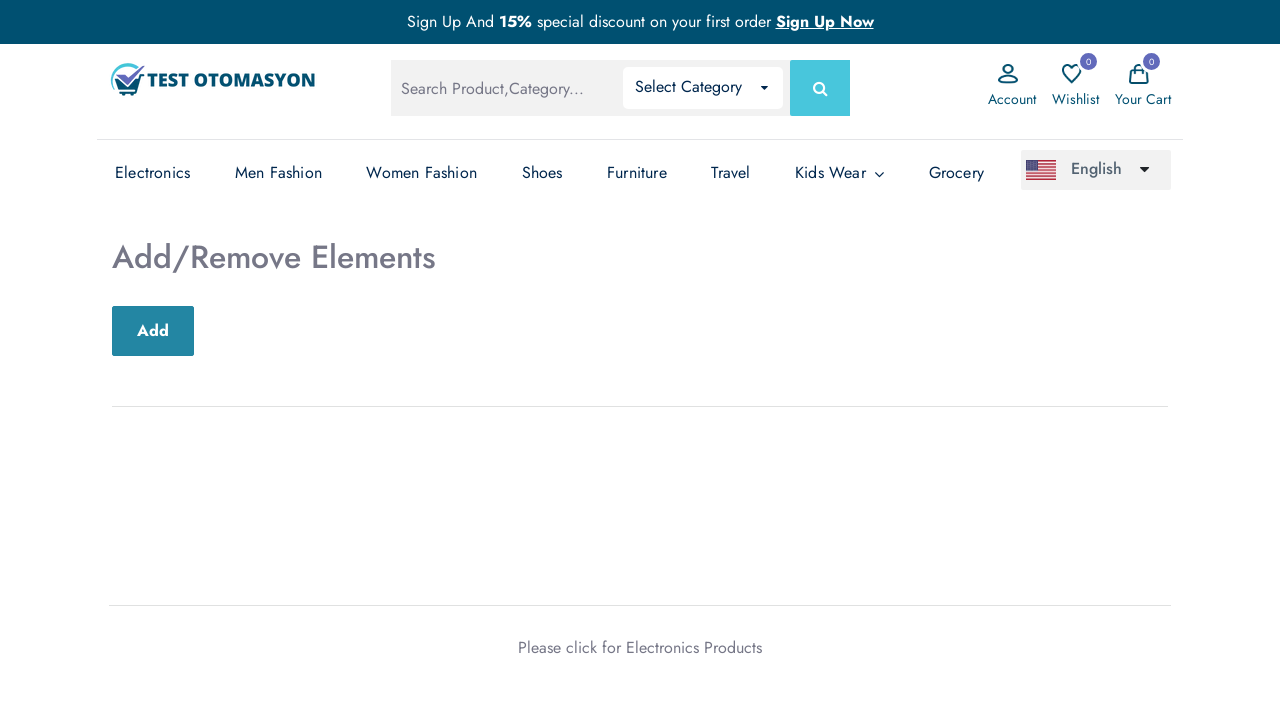

Page title heading is visible after removing element
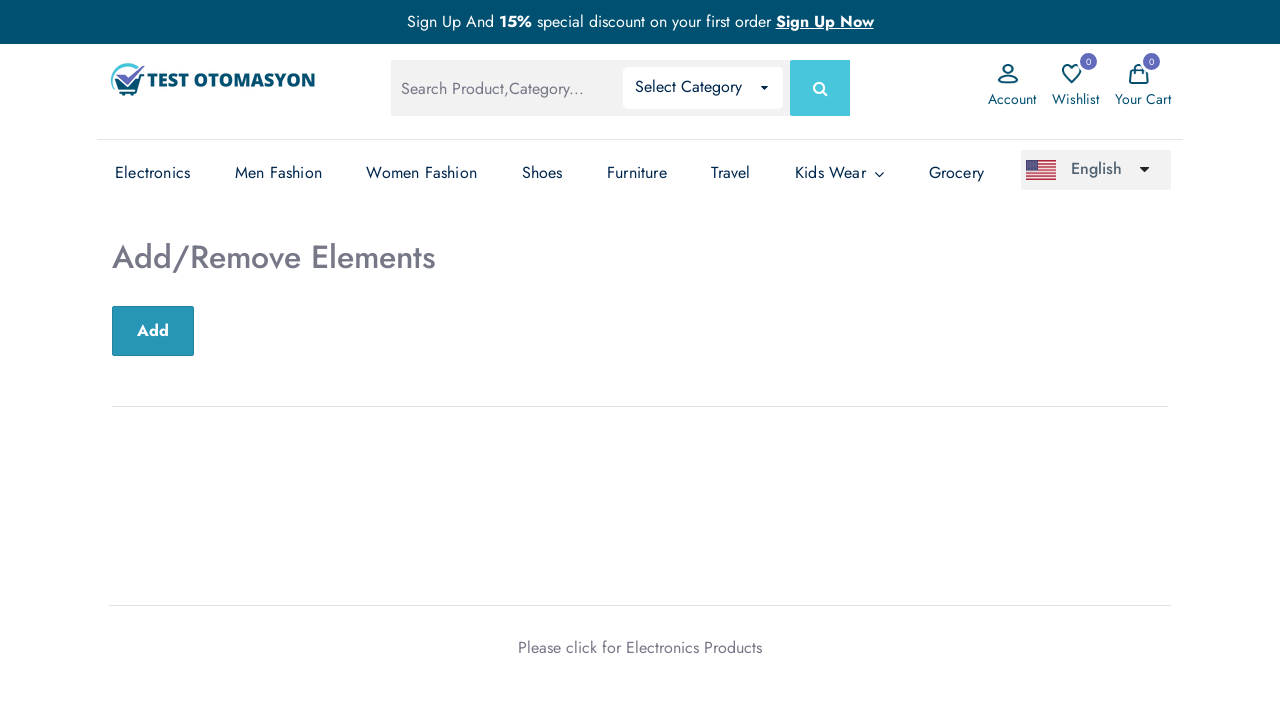

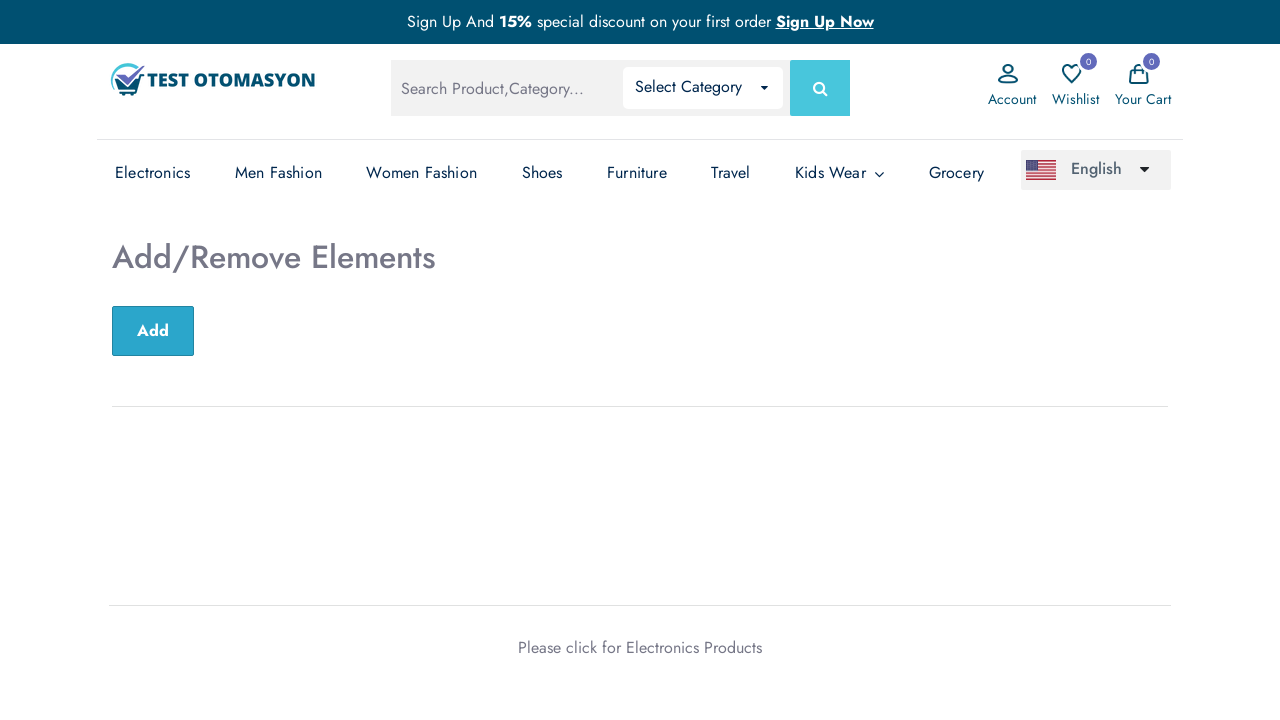